Navigates to the Maxima website homepage

Starting URL: https://www.maxima.lt/

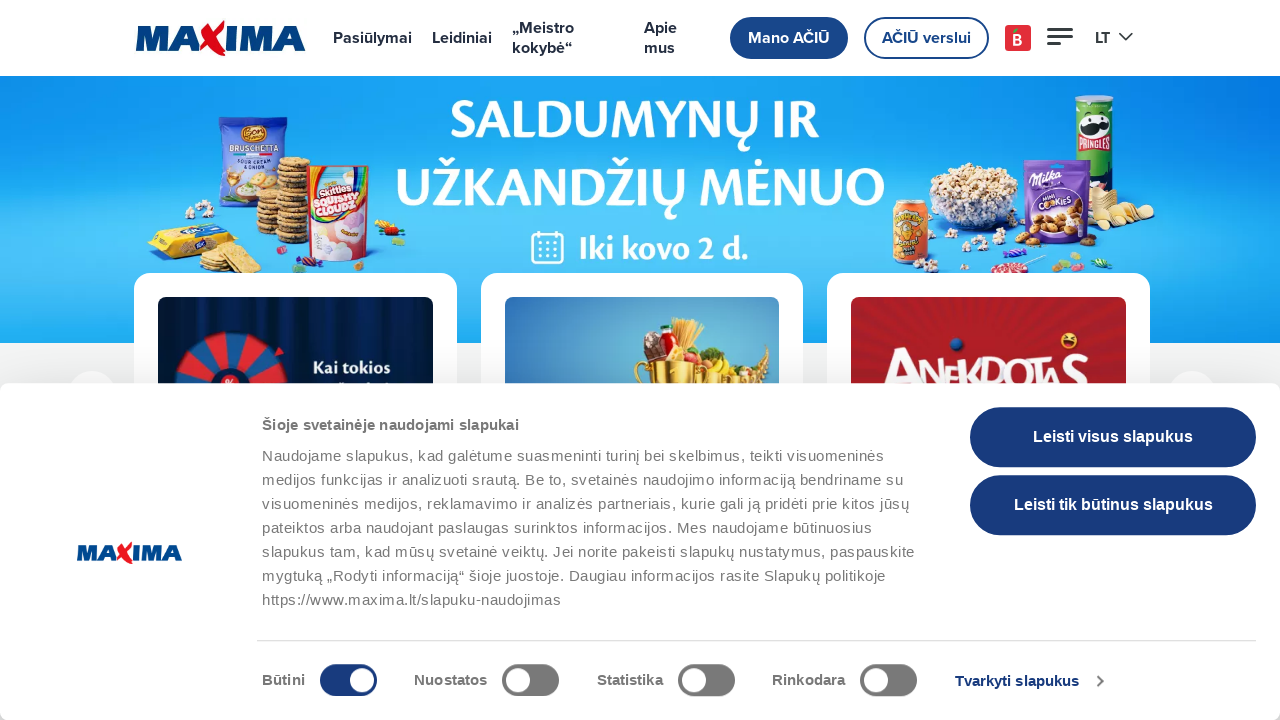

Navigated to Maxima website homepage and waited for page to fully load
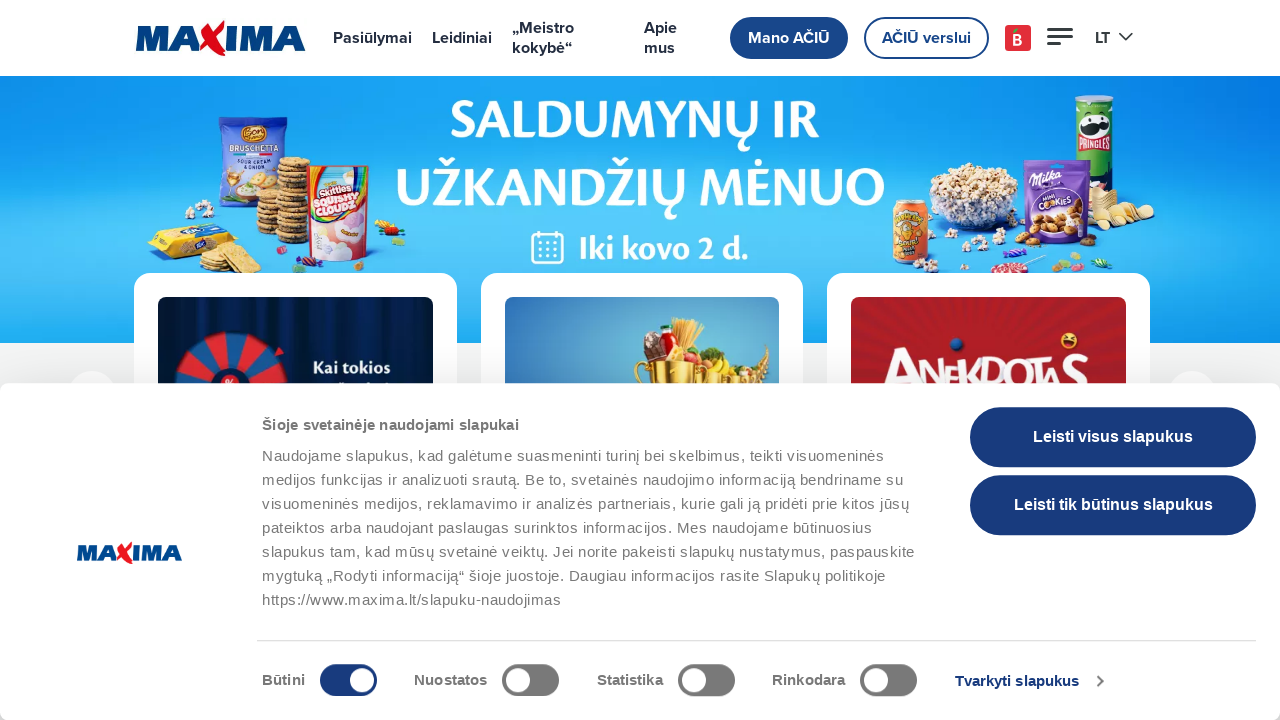

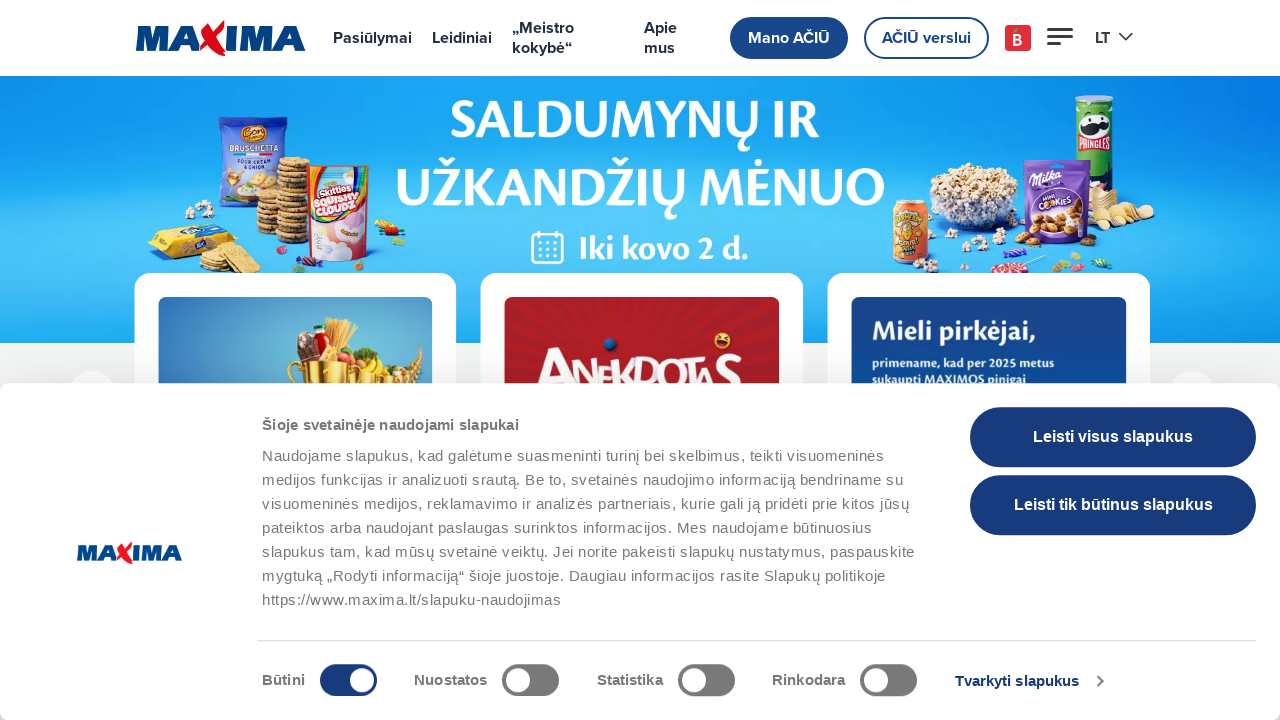